Navigates to a blog sign-up page and verifies that the page title "Signup for Alpha Blog" is displayed correctly

Starting URL: https://selenium-blog.herokuapp.com/signup

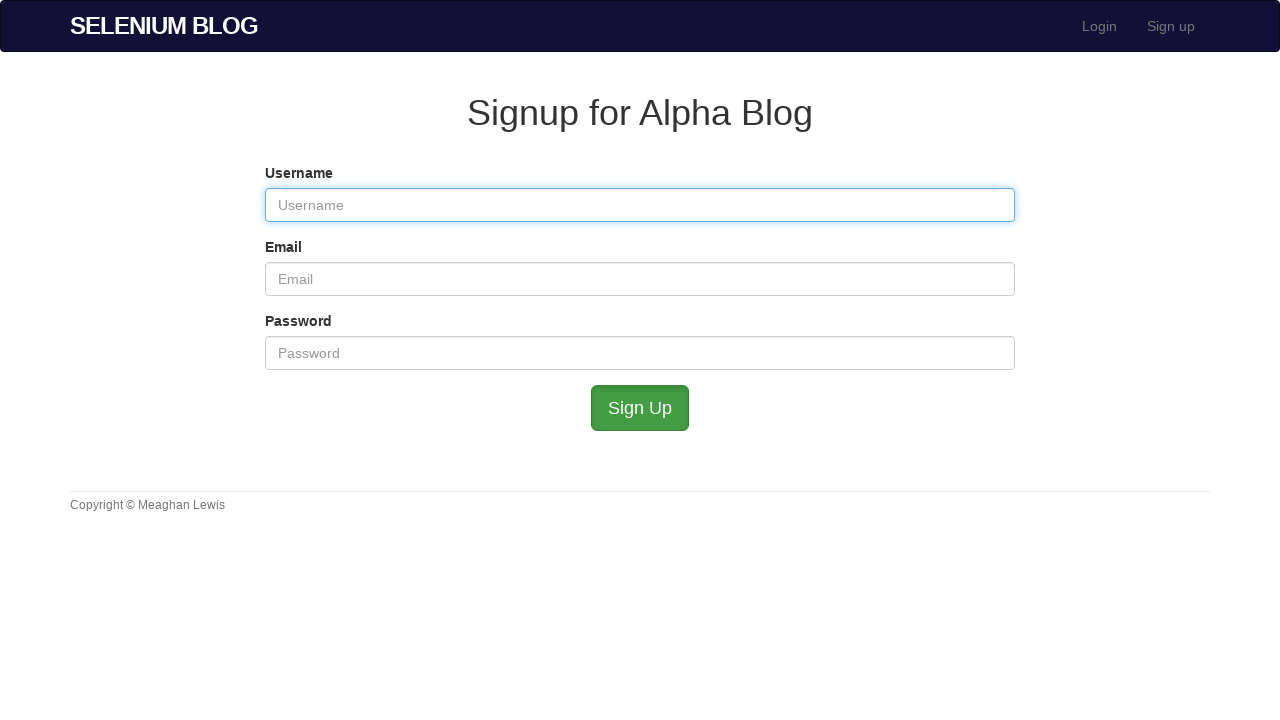

Navigated to blog sign-up page
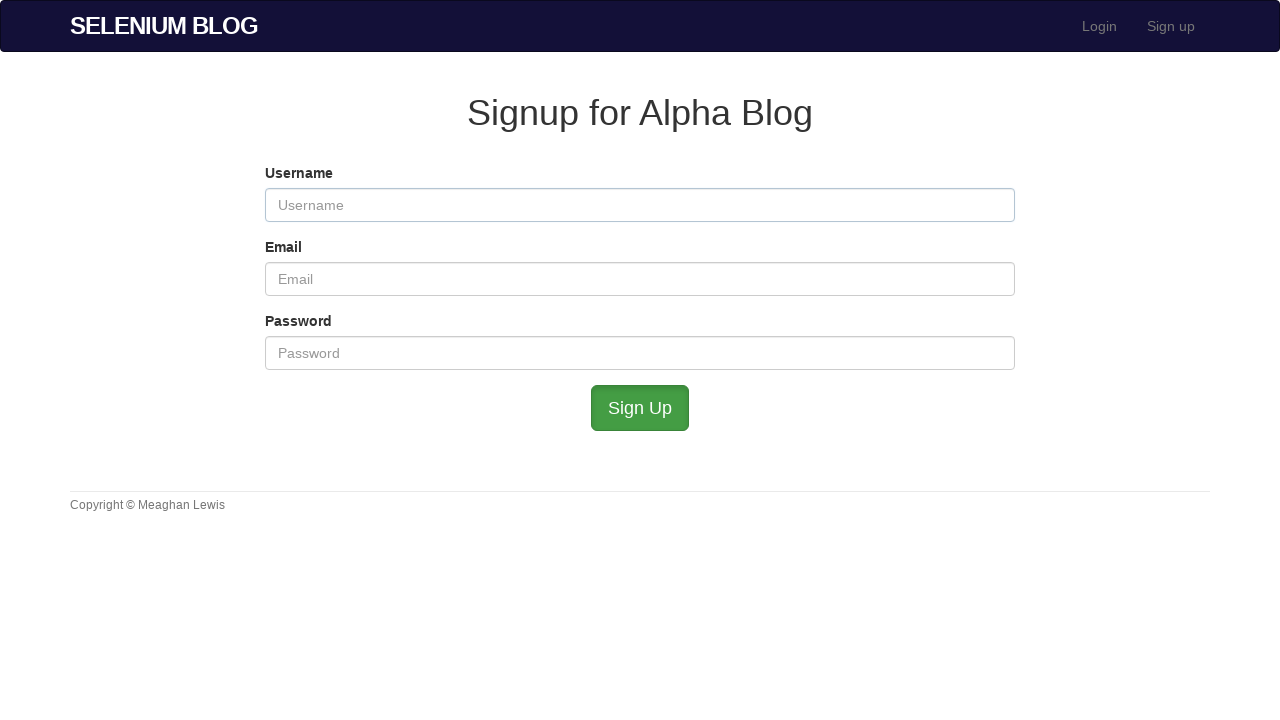

Title element (h1) loaded on page
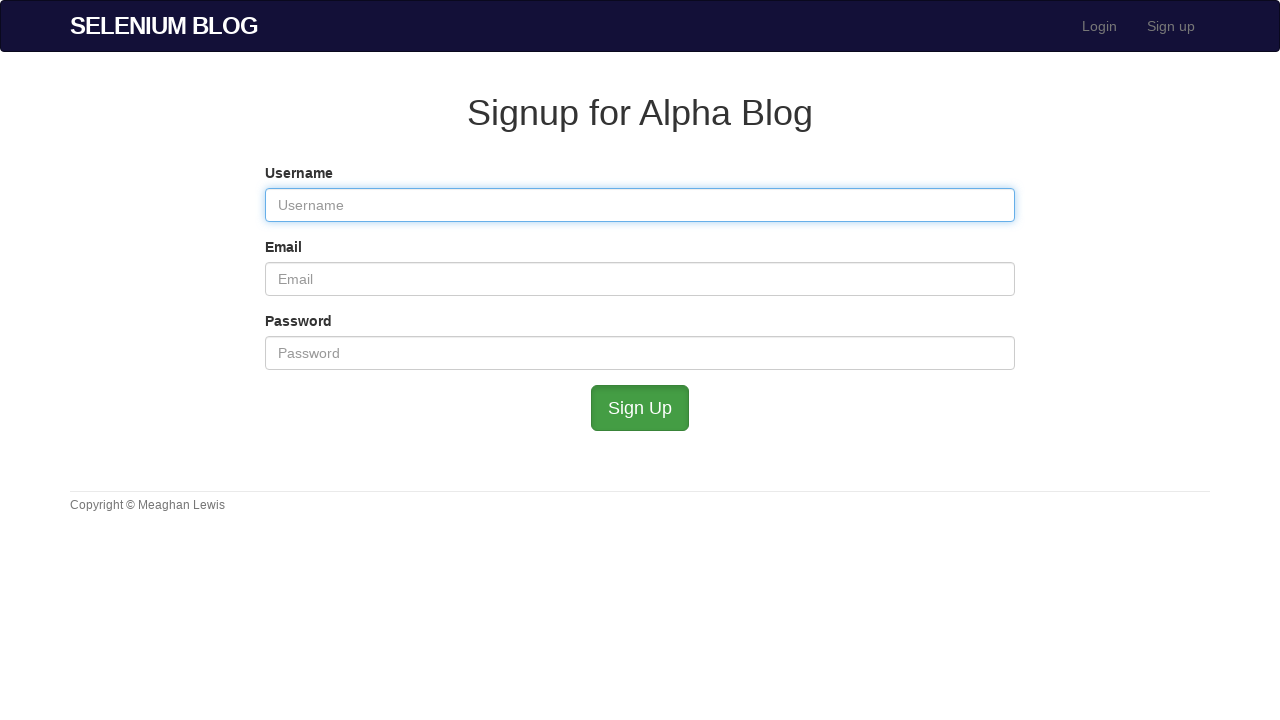

Located h1 title element
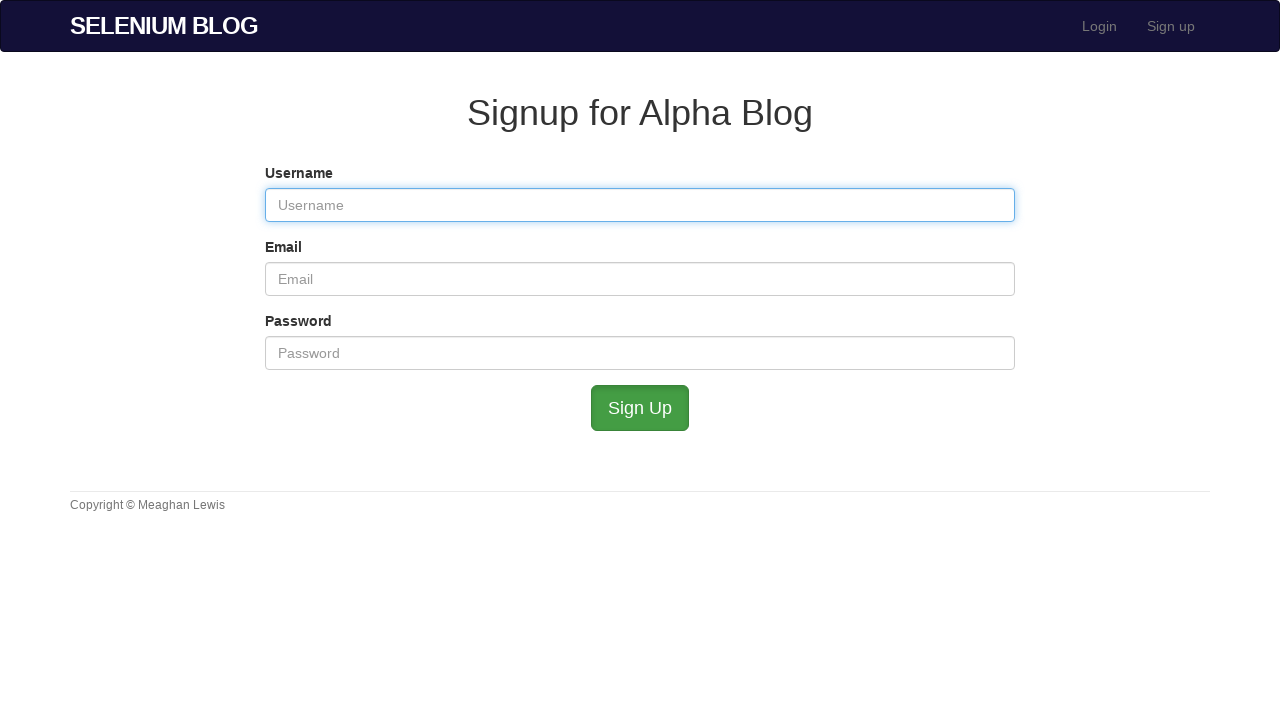

Verified page title is 'Signup for Alpha Blog'
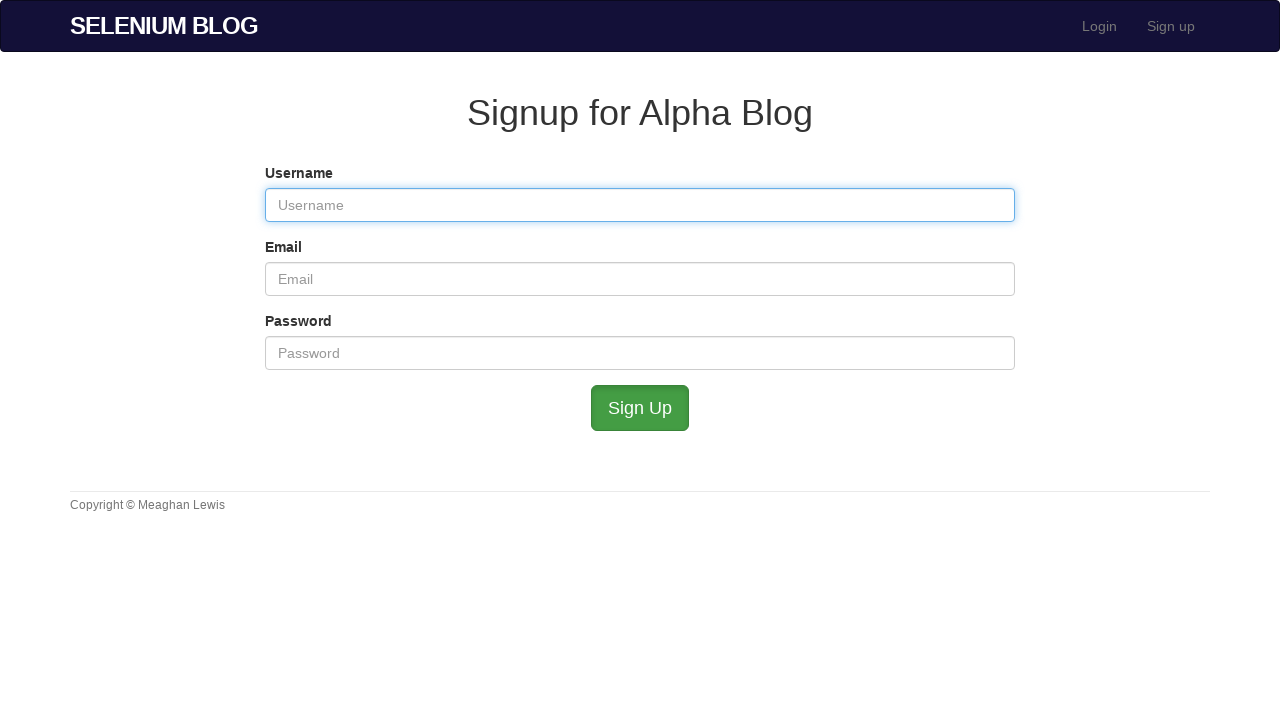

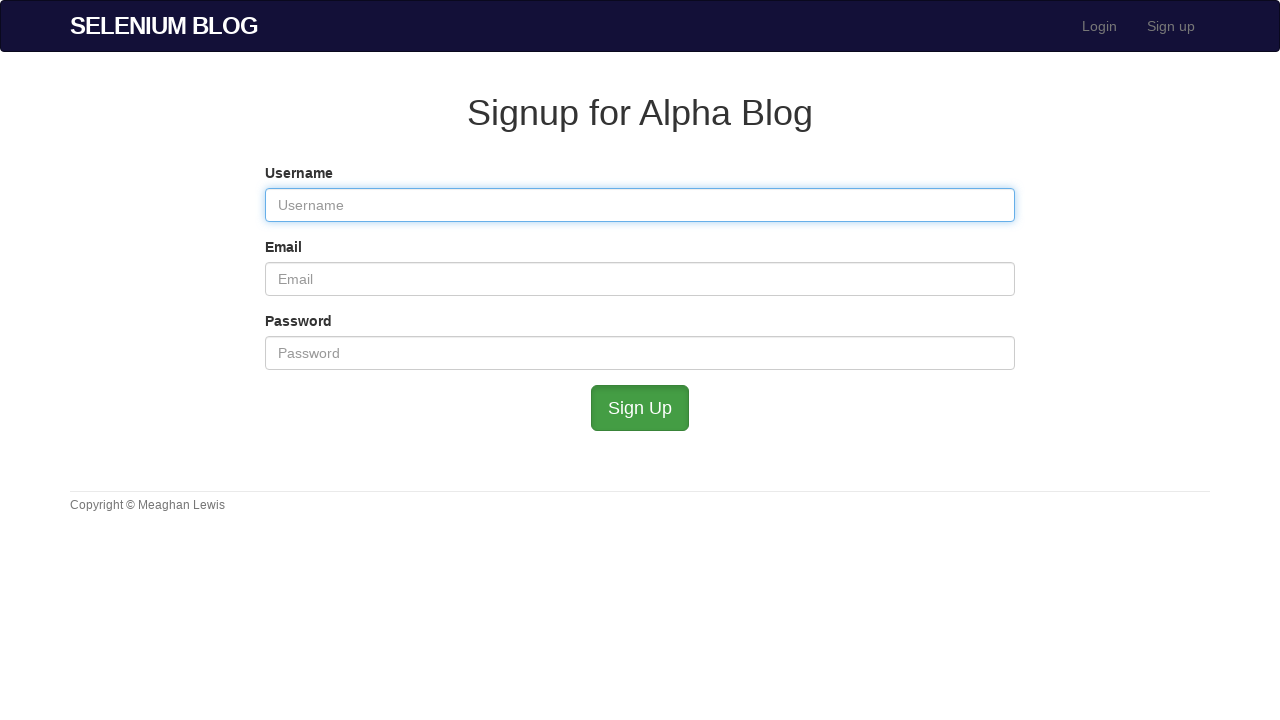